Tests scrolling functionality by navigating to the Selenium website and scrolling down to the News section element

Starting URL: https://www.selenium.dev/

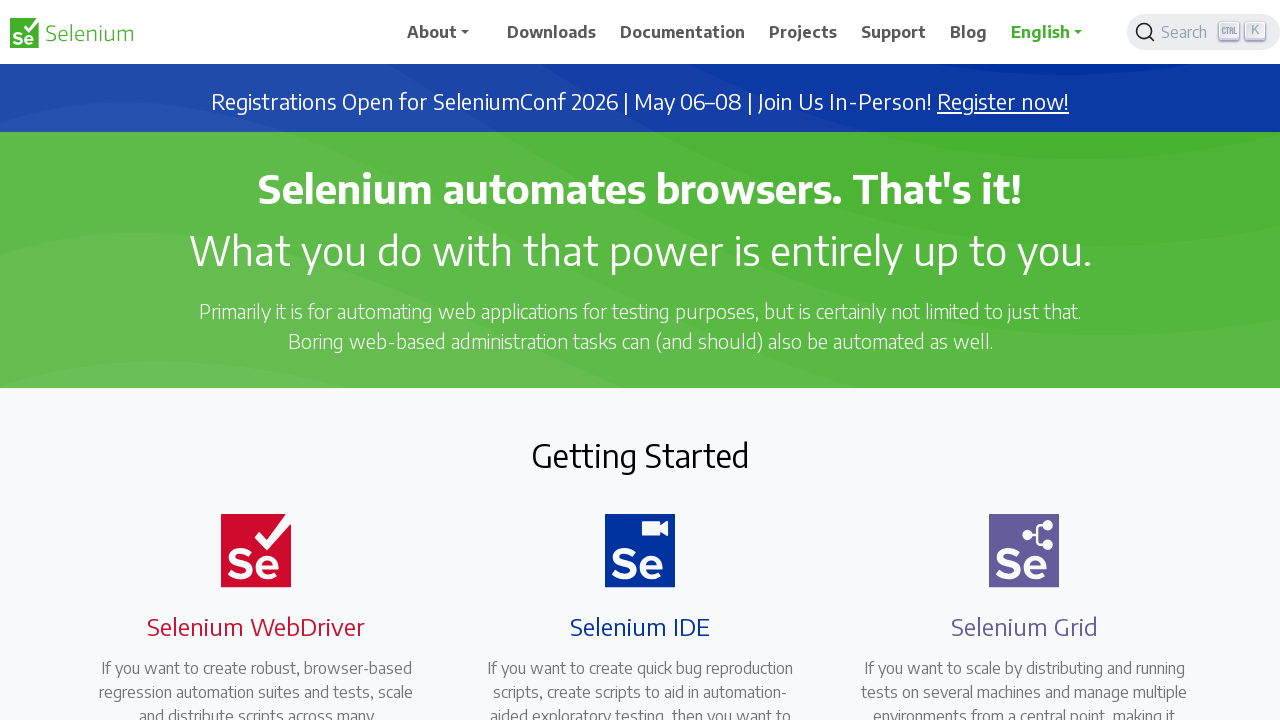

Located the News heading element using XPath selector
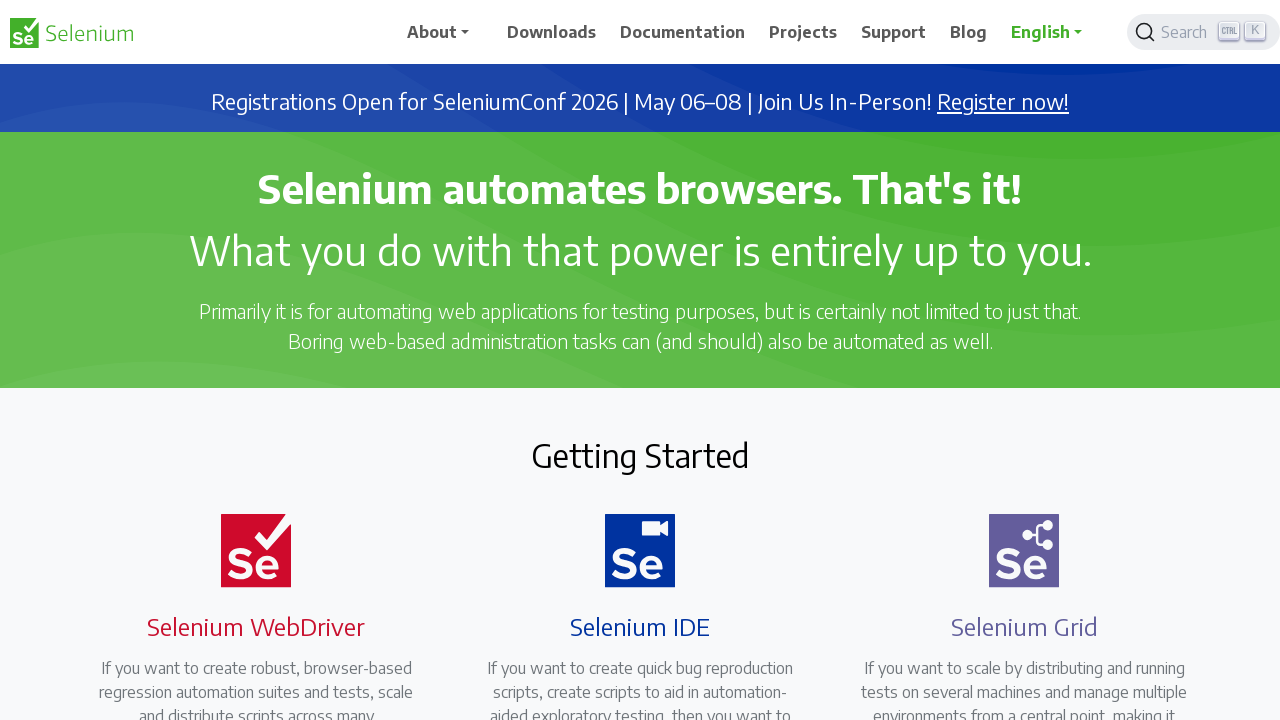

Scrolled the News element into view
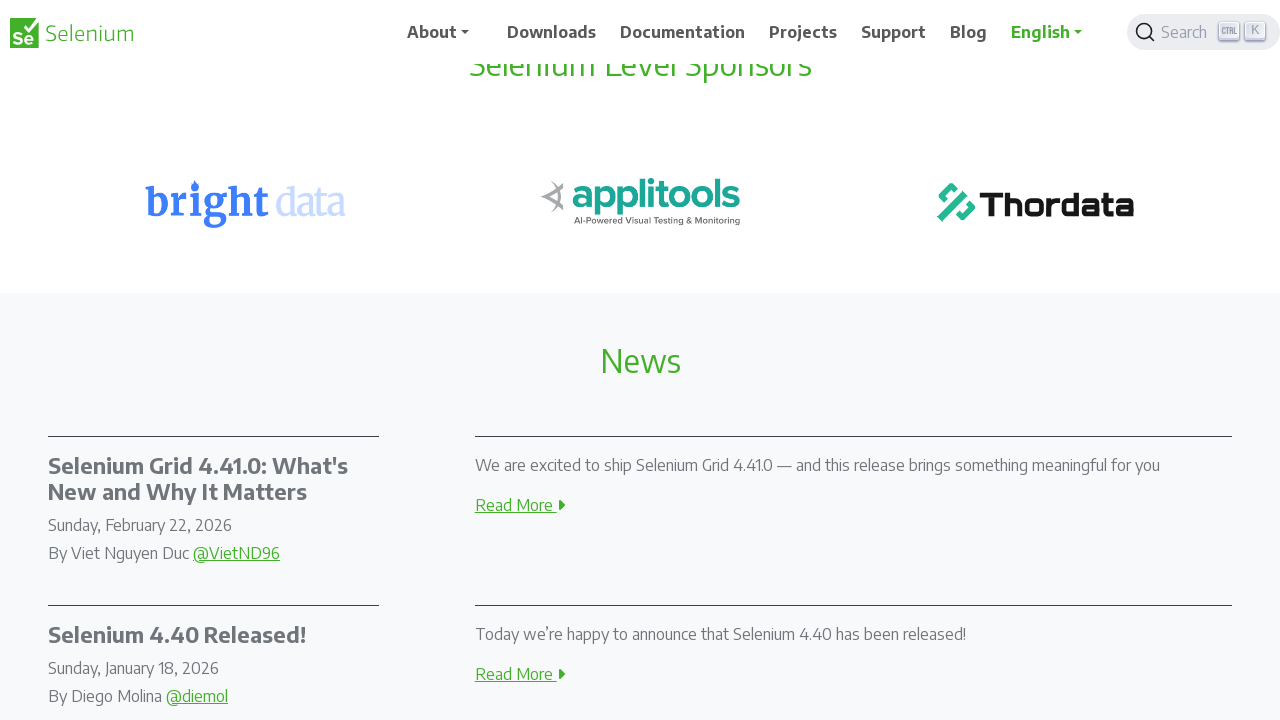

Verified that the News element is visible on the page
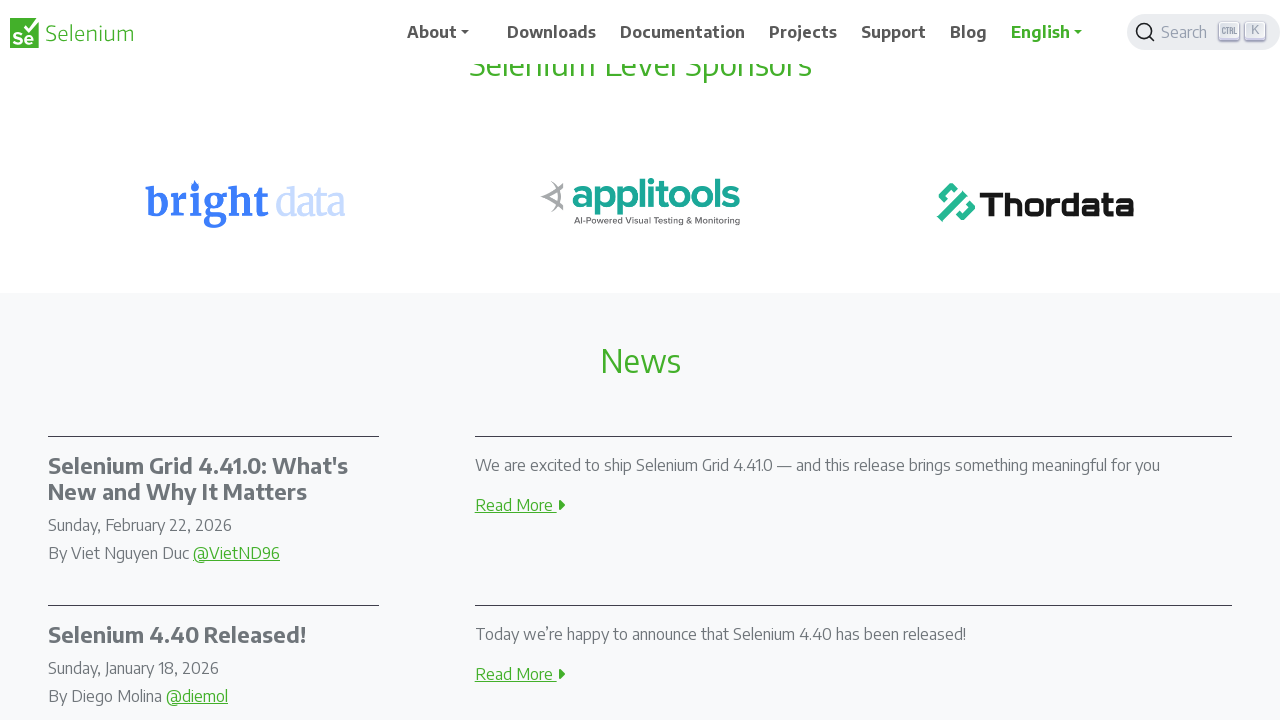

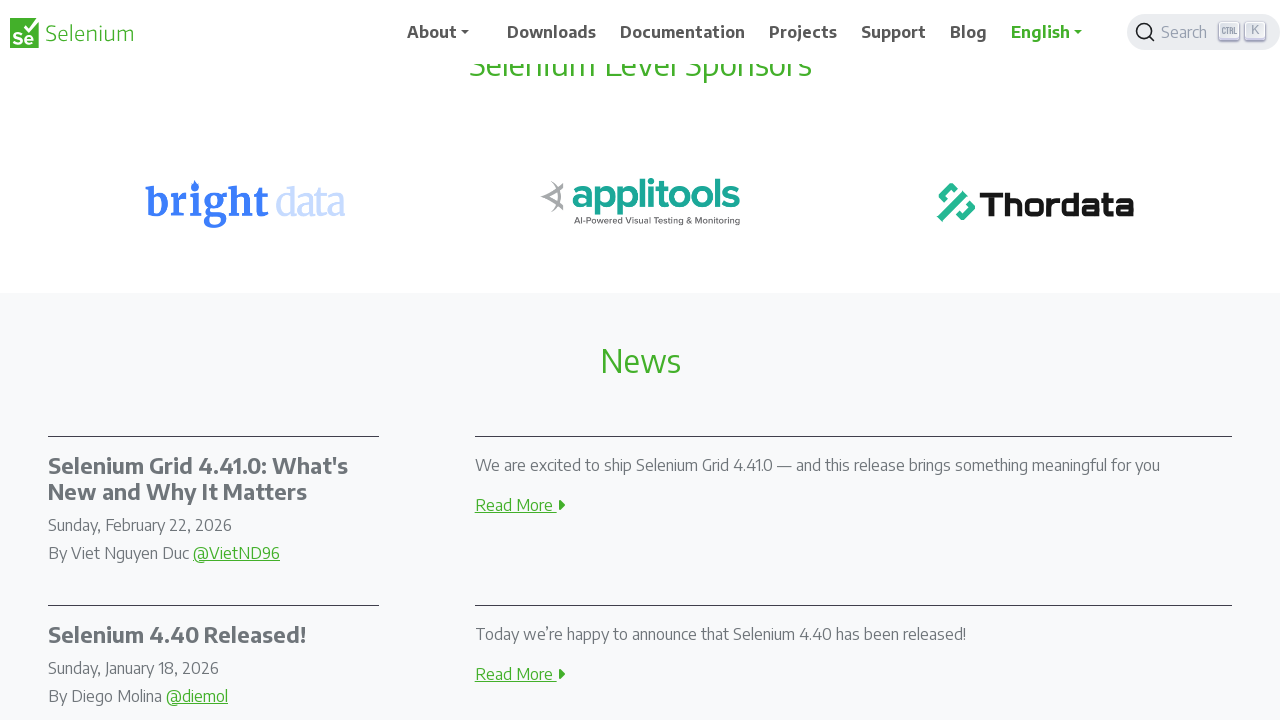